Tests sending text to a JavaScript prompt dialog by clicking the third button, entering a name, accepting the alert, and verifying the name appears in the result

Starting URL: https://the-internet.herokuapp.com/javascript_alerts

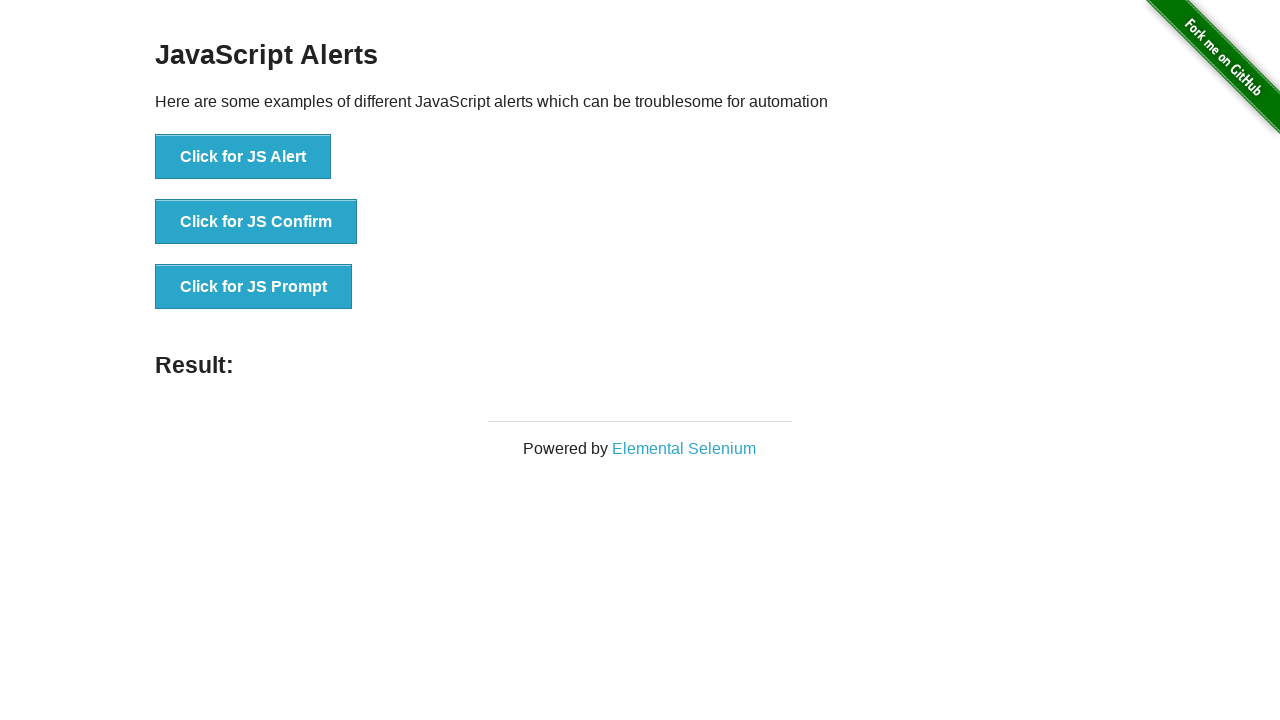

Set up dialog handler to accept prompt with text 'Mehmet'
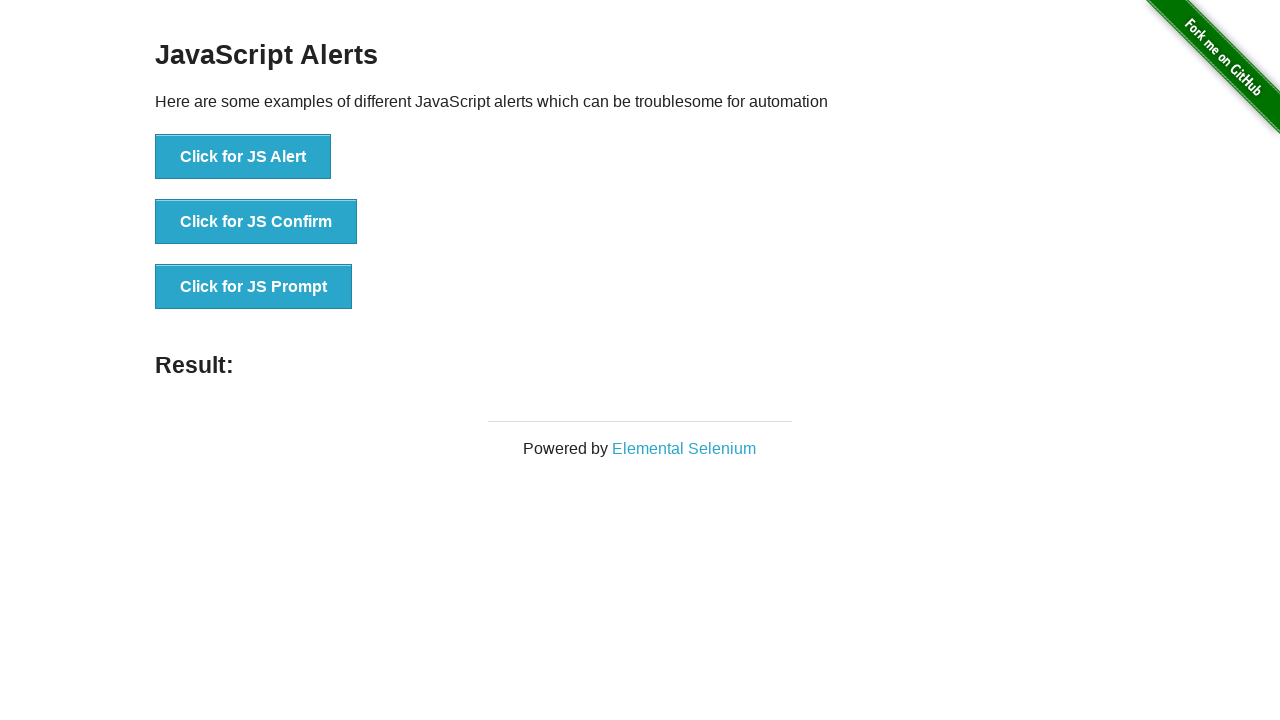

Clicked the 'Click for JS Prompt' button at (254, 287) on xpath=//*[text()='Click for JS Prompt']
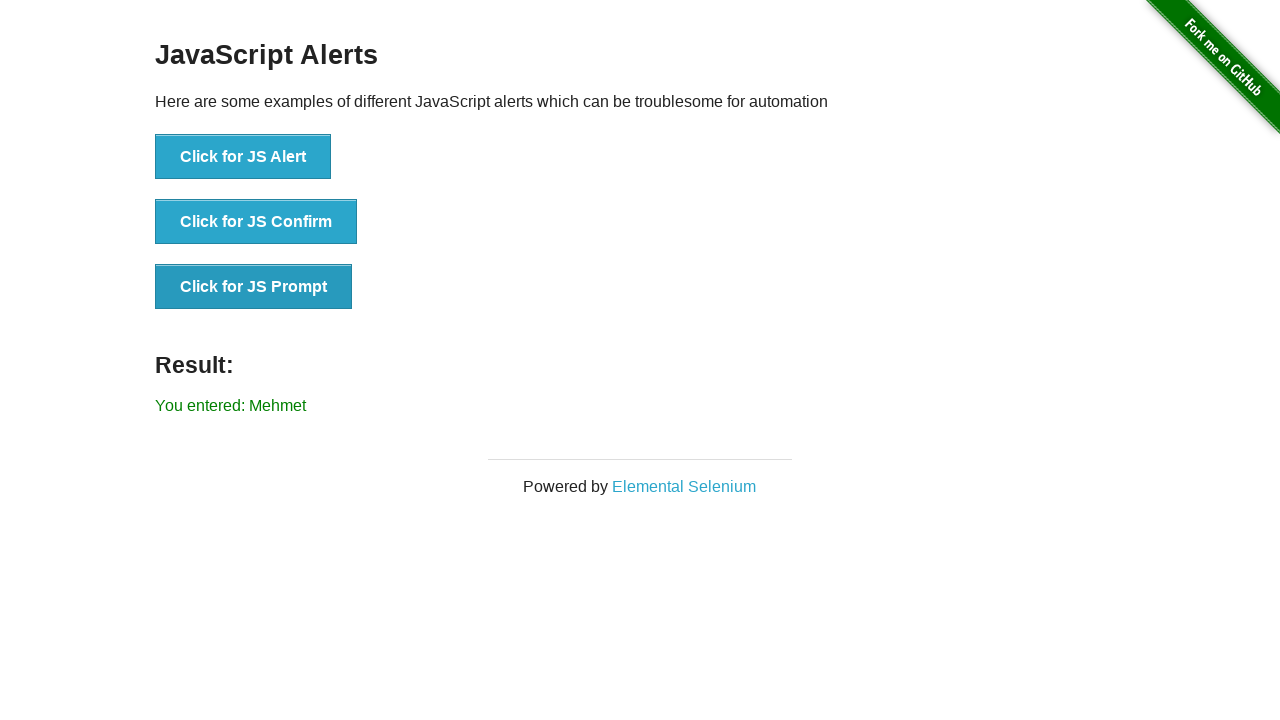

Waited for result element to appear
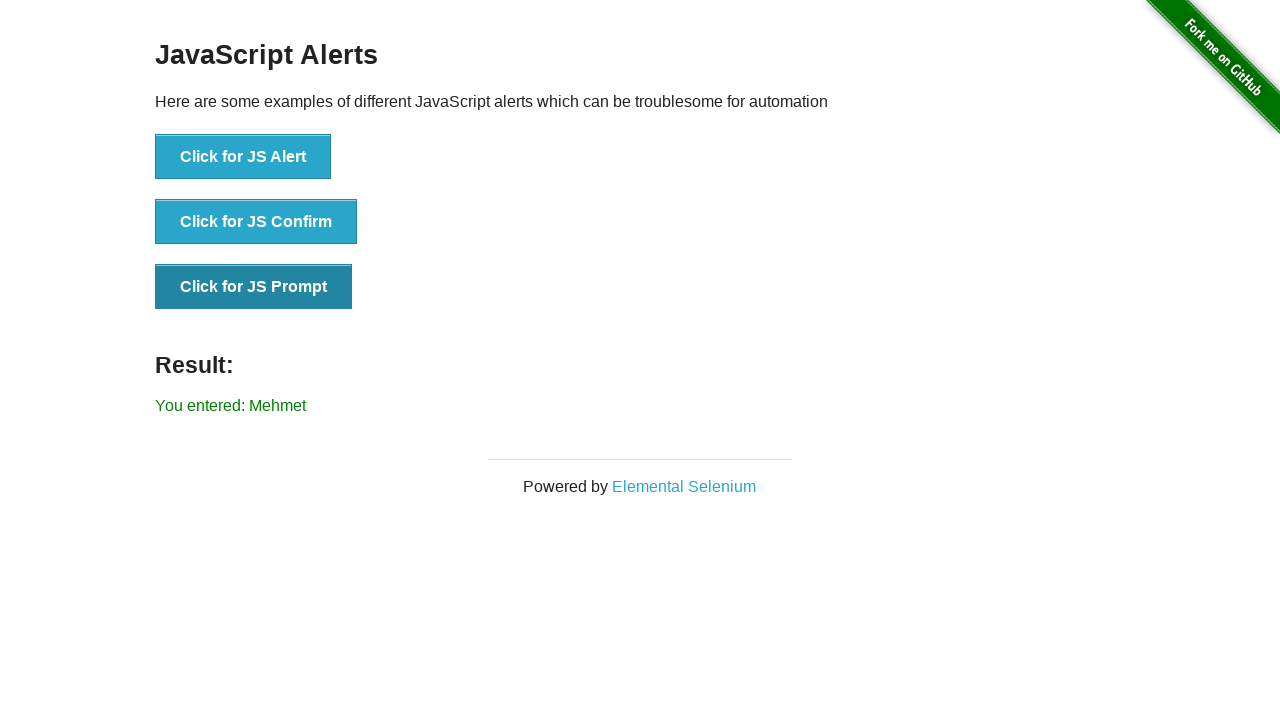

Verified that 'Mehmet' appears in the result message
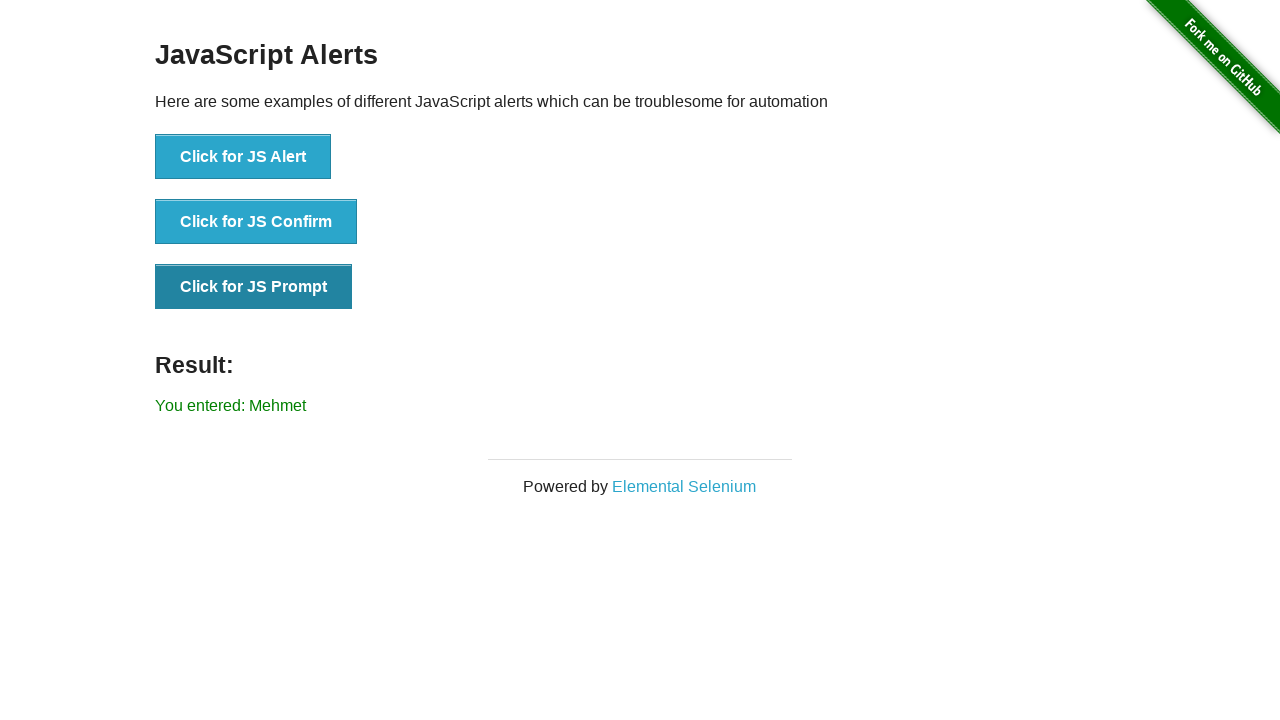

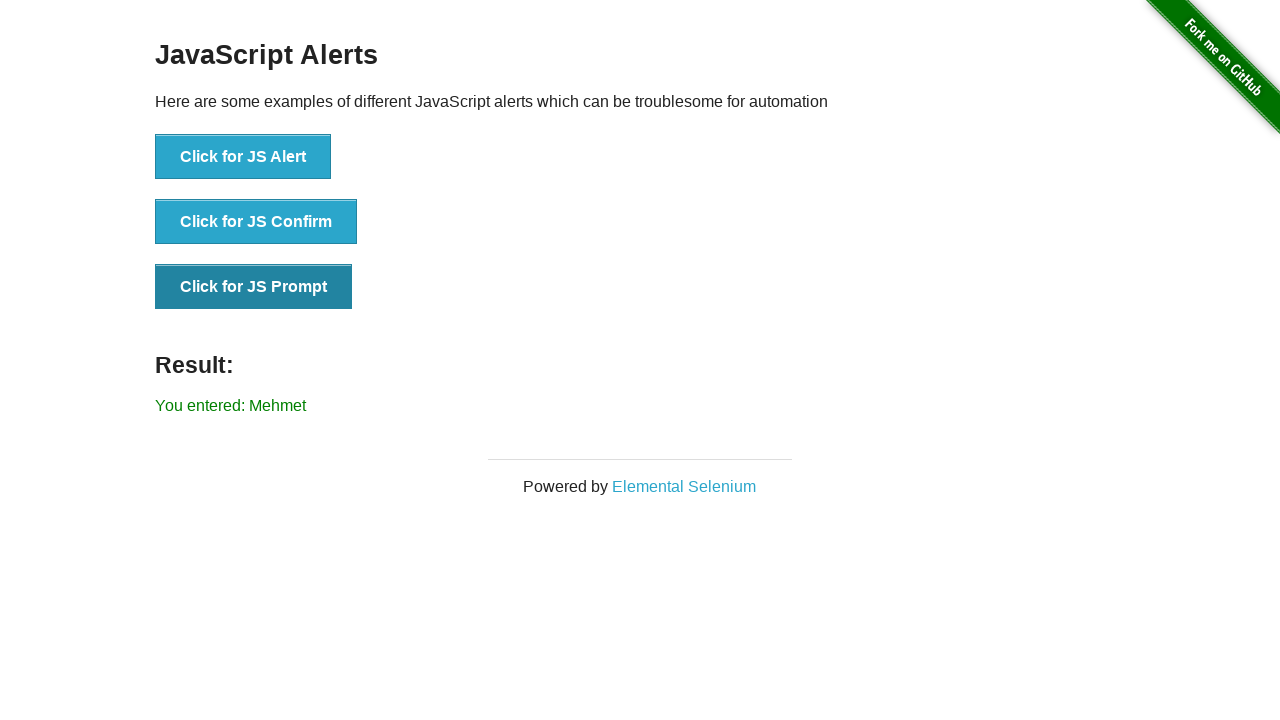